Tests input box functionality on a test automation practice site by verifying the input field is visible, empty, editable, and enabled, then fills it with a name and verifies the value.

Starting URL: https://testautomationpractice.blogspot.com/

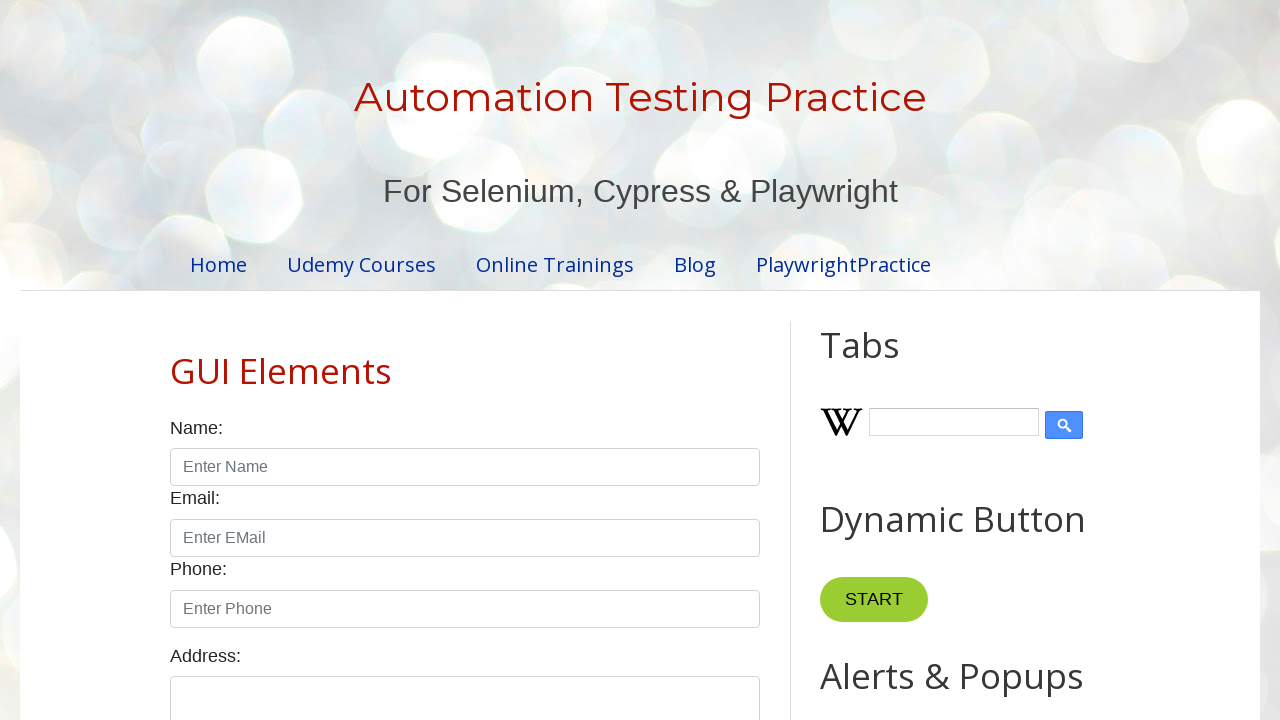

Name input field is visible
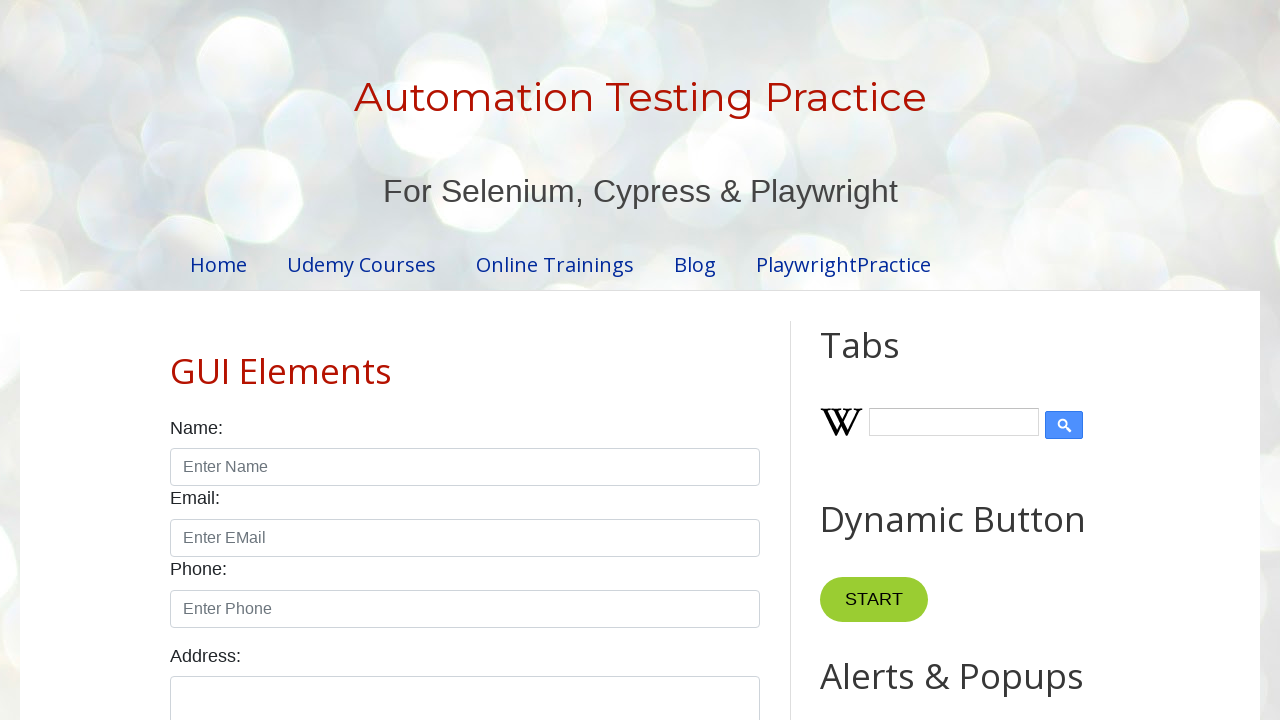

Verified that name input field is empty
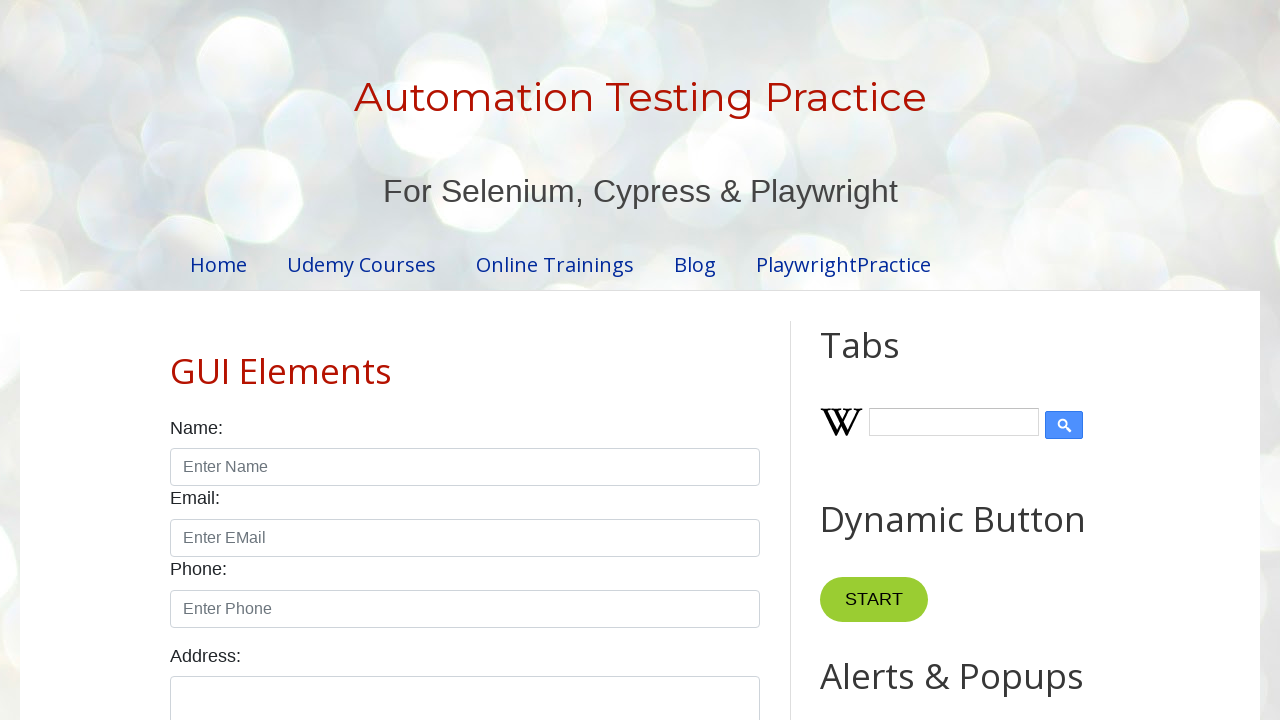

Verified that name input field is editable
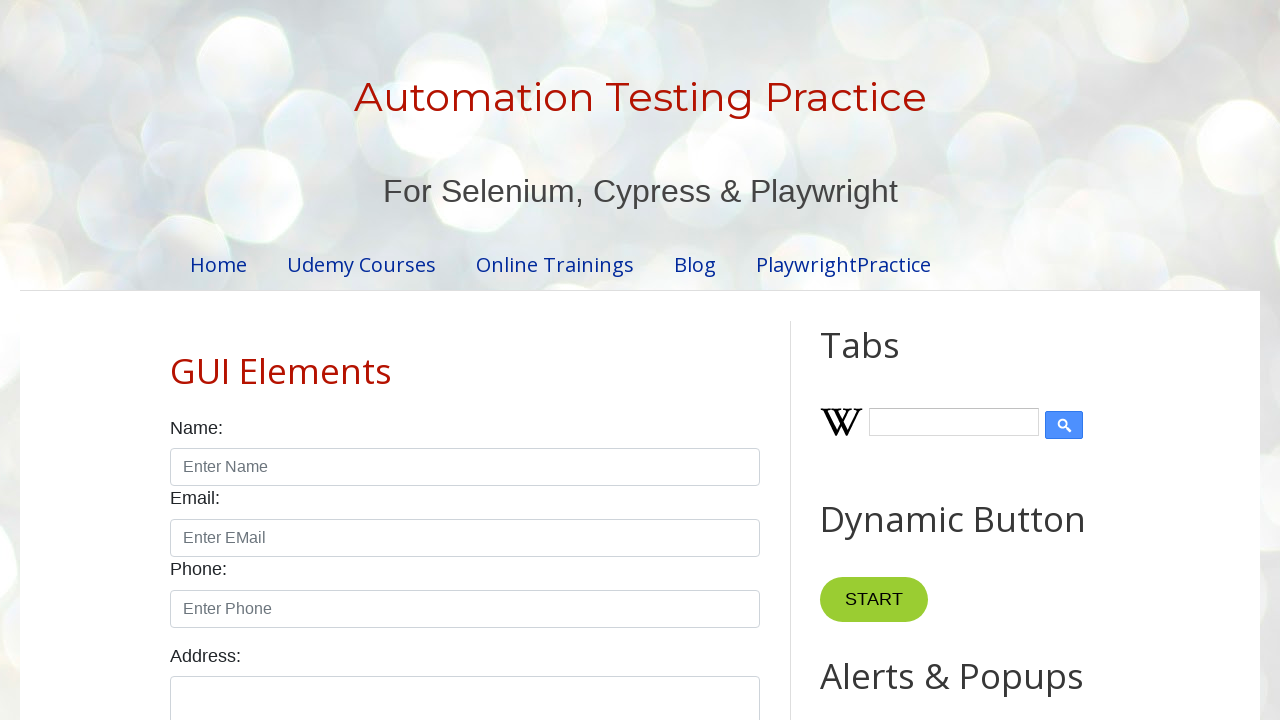

Verified that name input field is enabled
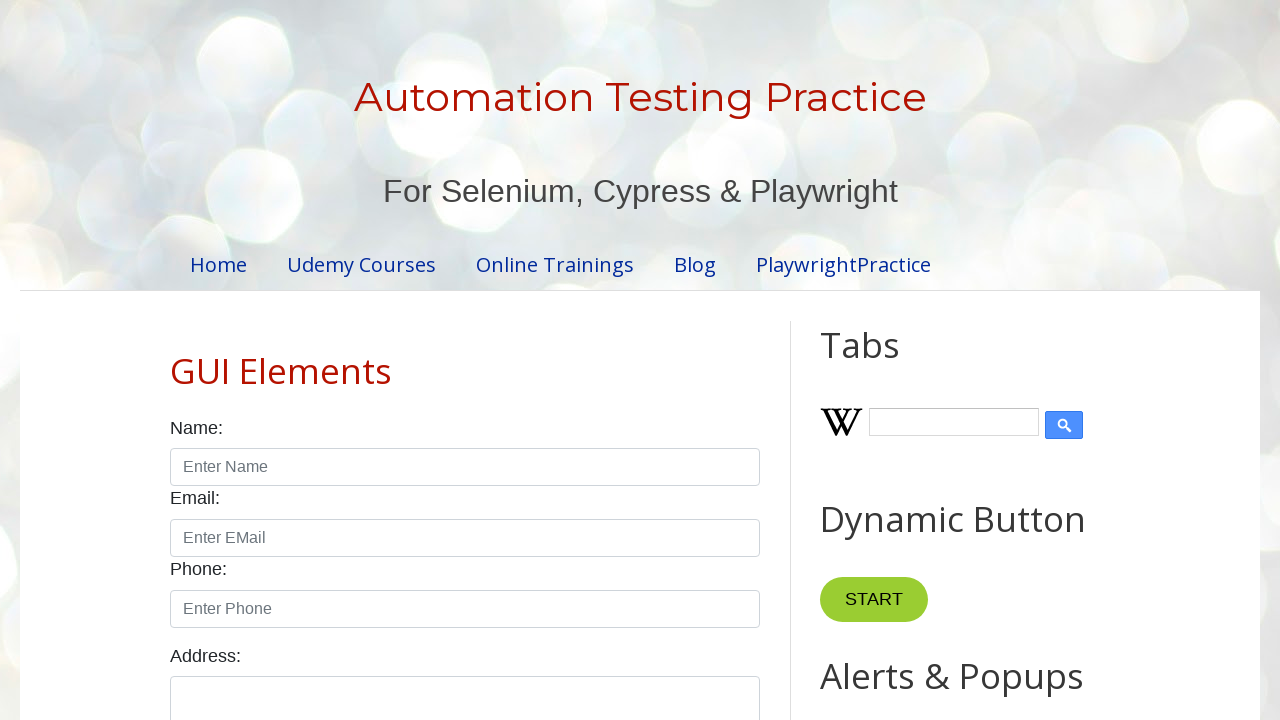

Filled name input field with 'Test User' on #name
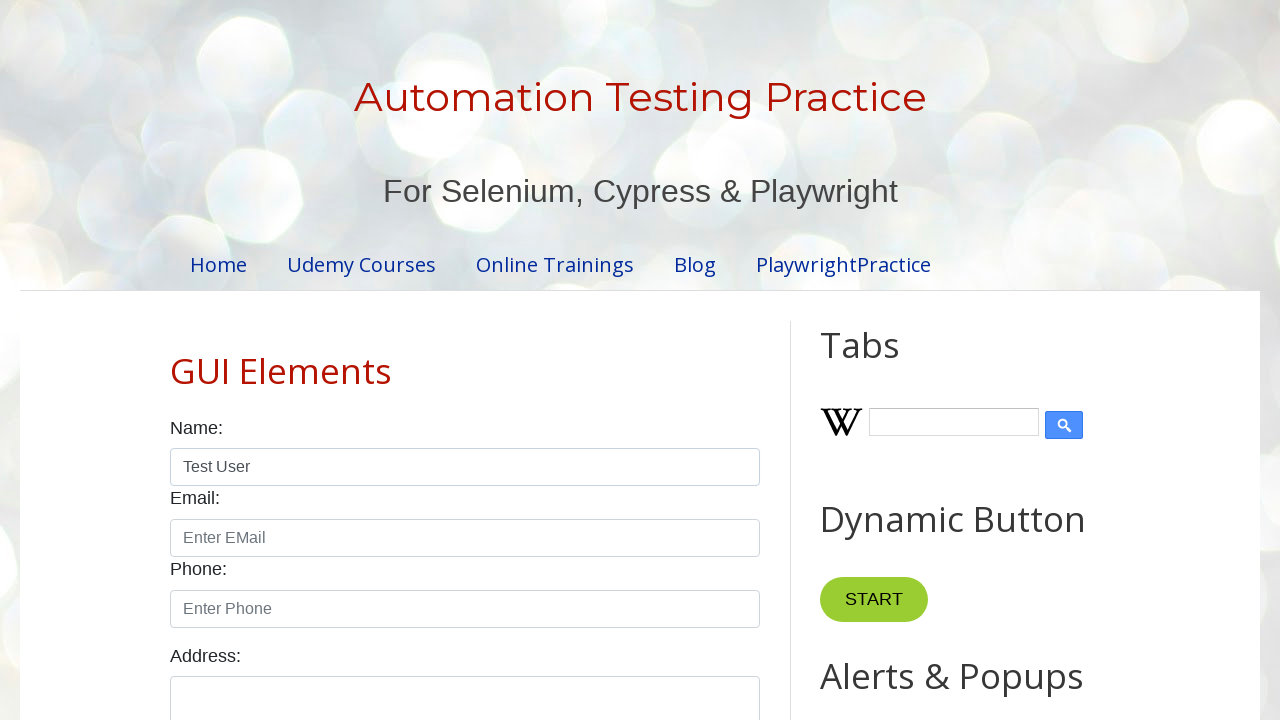

Verified that name input field contains 'Test User'
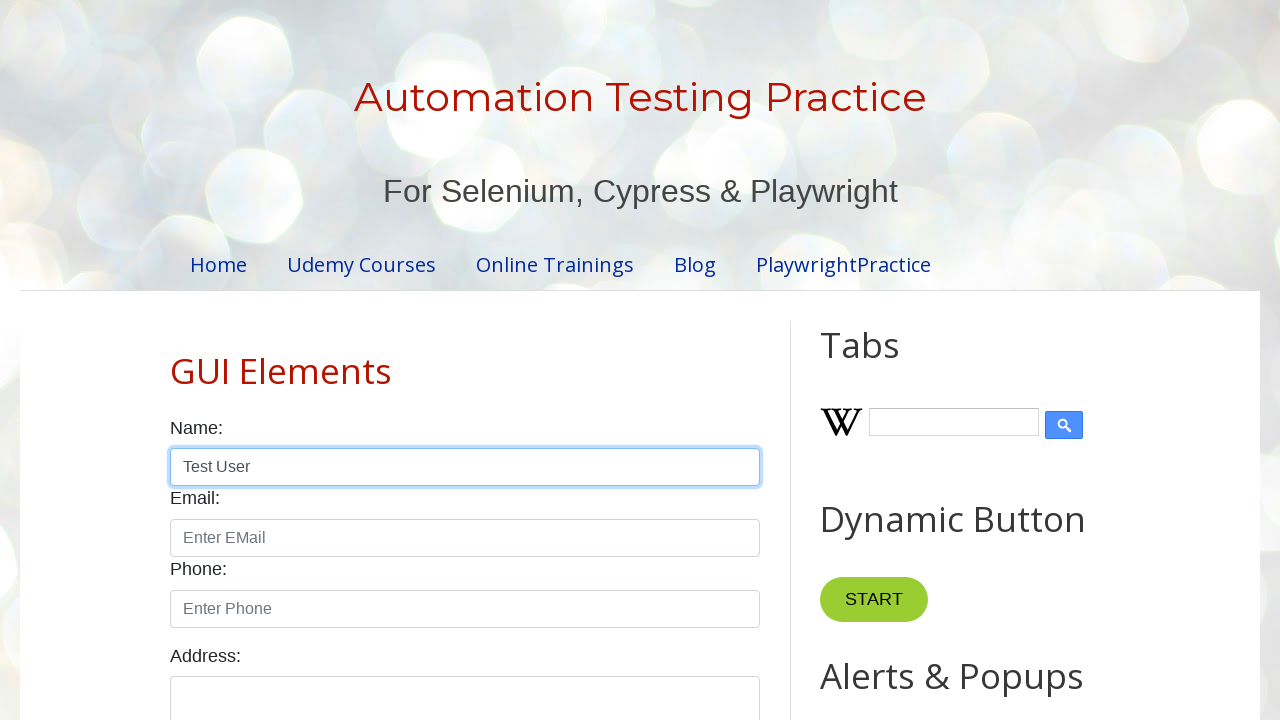

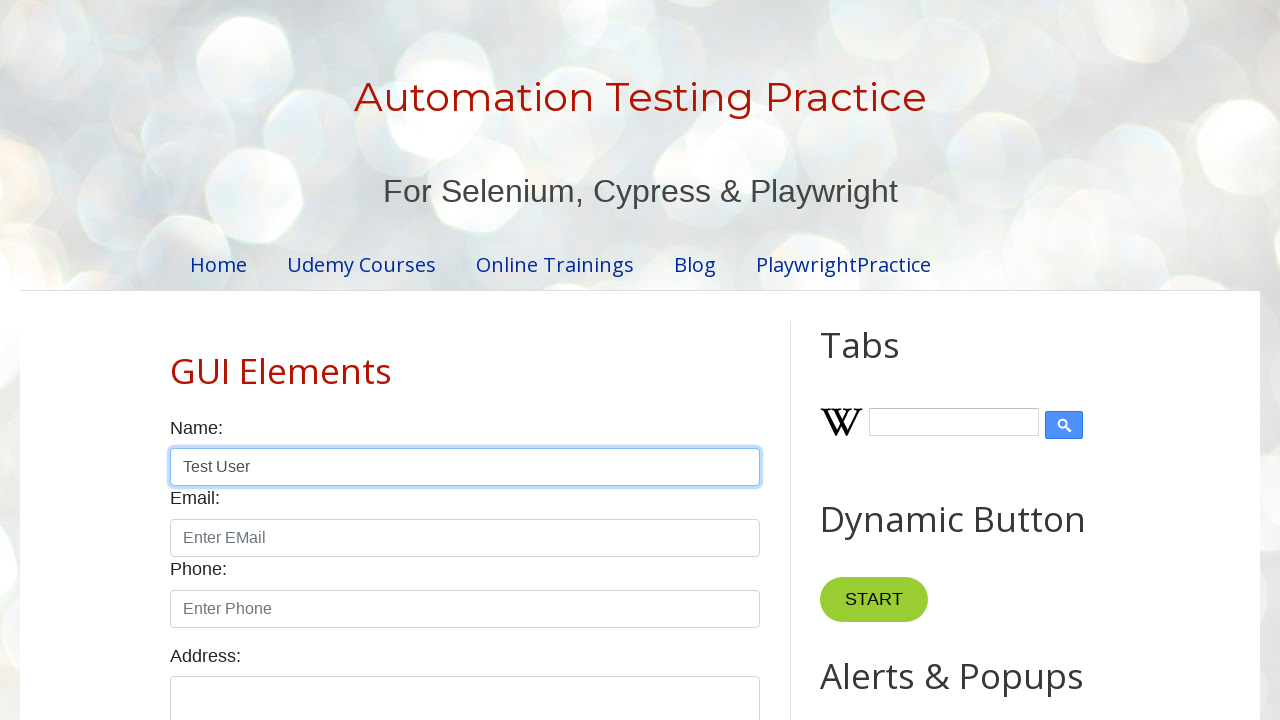